Tests handling a JavaScript prompt by clicking the third alert button, entering text in the prompt, accepting it, and verifying the entered text

Starting URL: https://testcenter.techproeducation.com/index.php?page=javascript-alerts

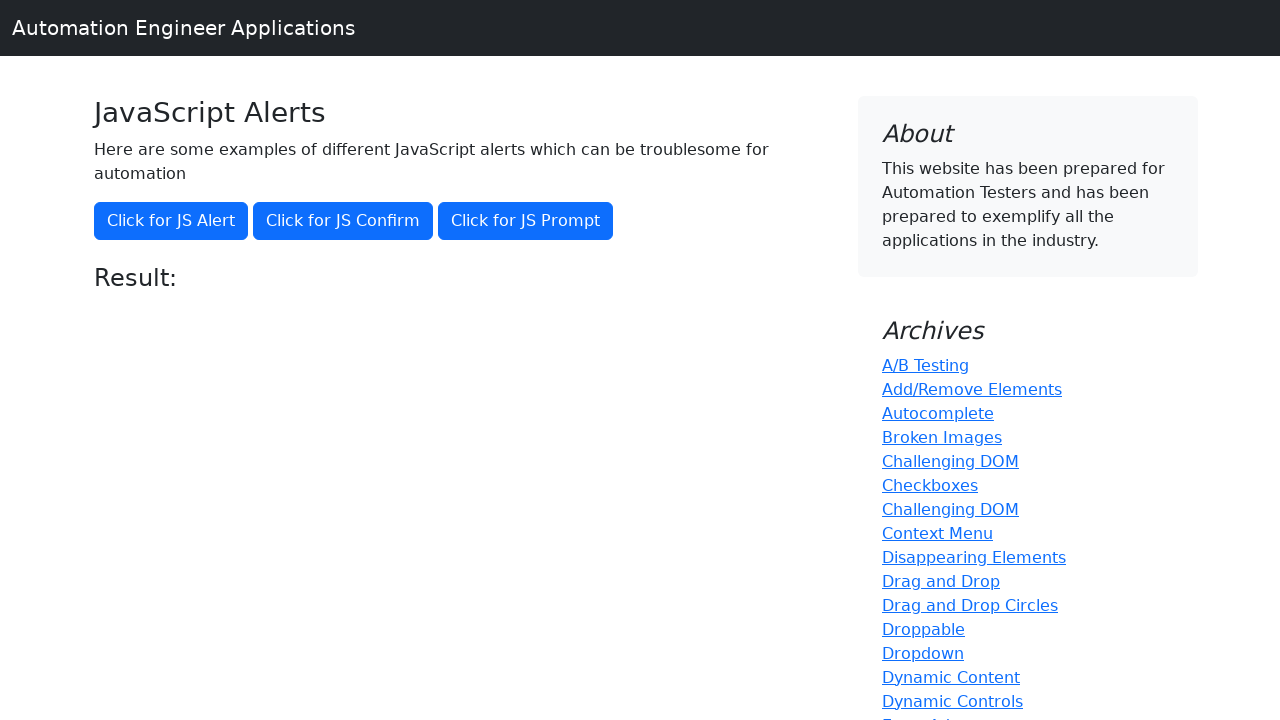

Set up dialog handler to accept prompt with text 'Hello world'
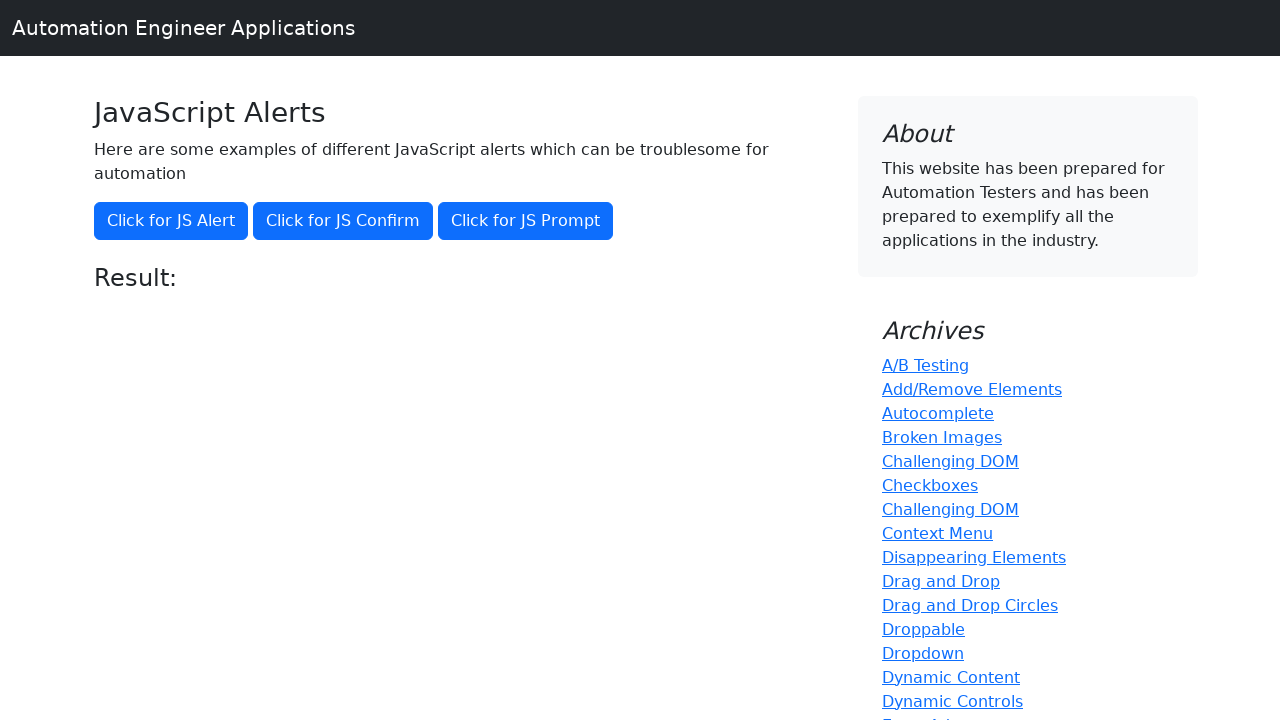

Clicked the prompt button (third alert button) at (526, 221) on xpath=//button[@onclick='jsPrompt()']
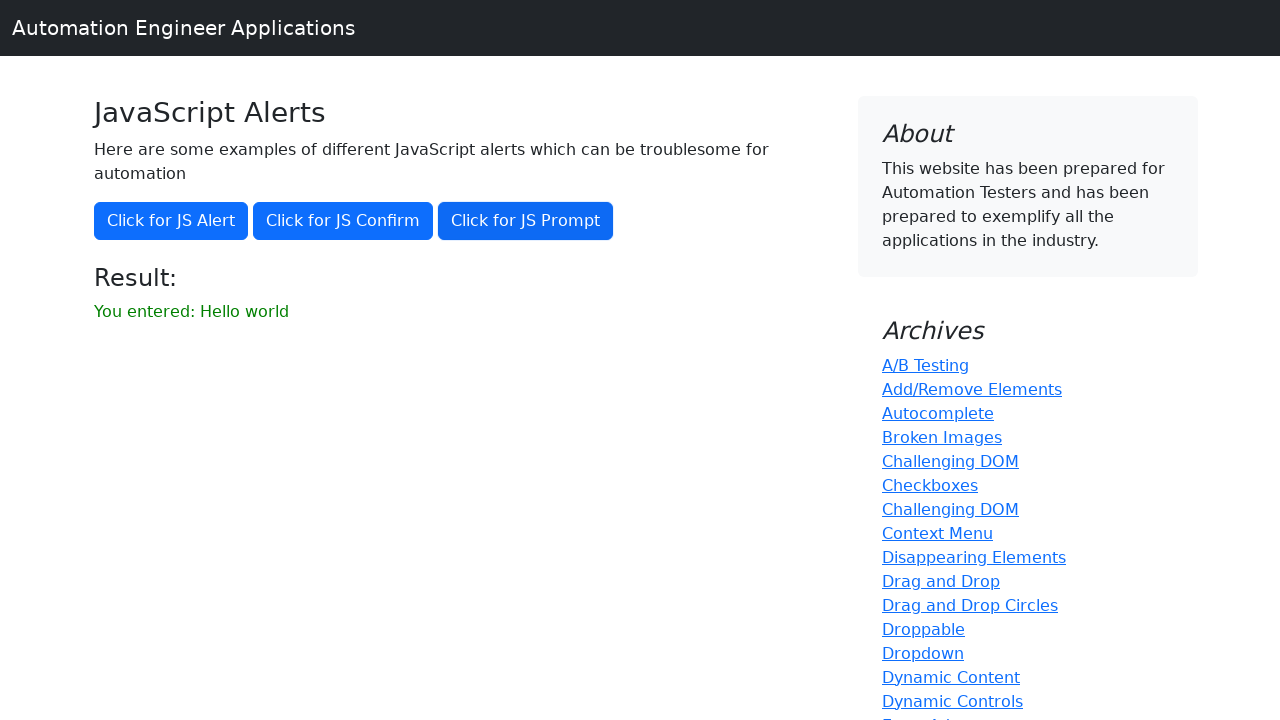

Waited for result message to appear
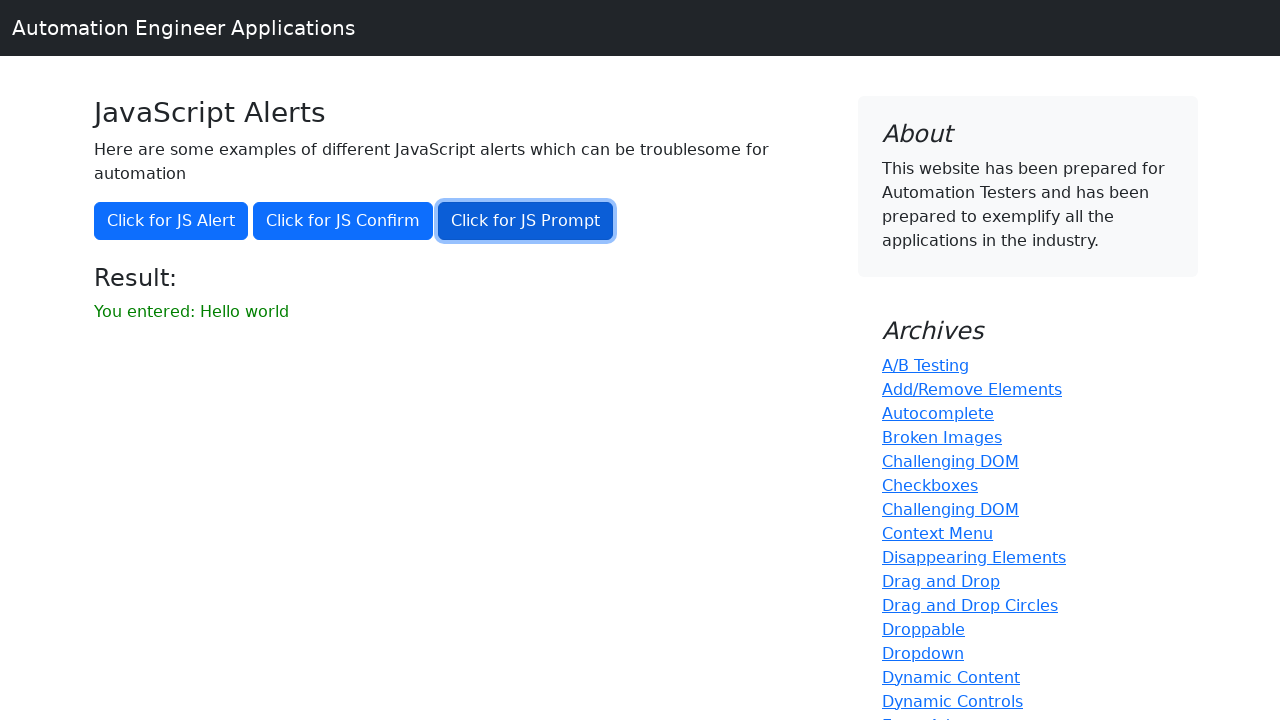

Retrieved result text from page
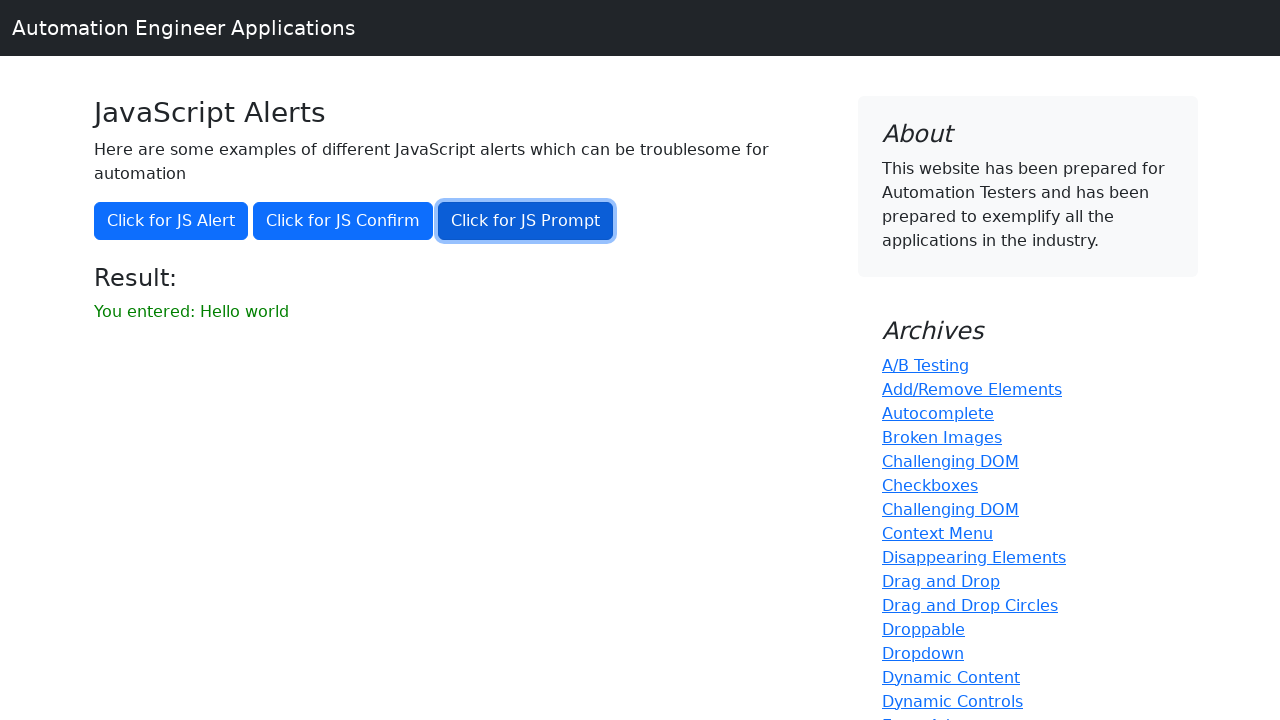

Verified that entered text 'Hello world' is displayed in result message
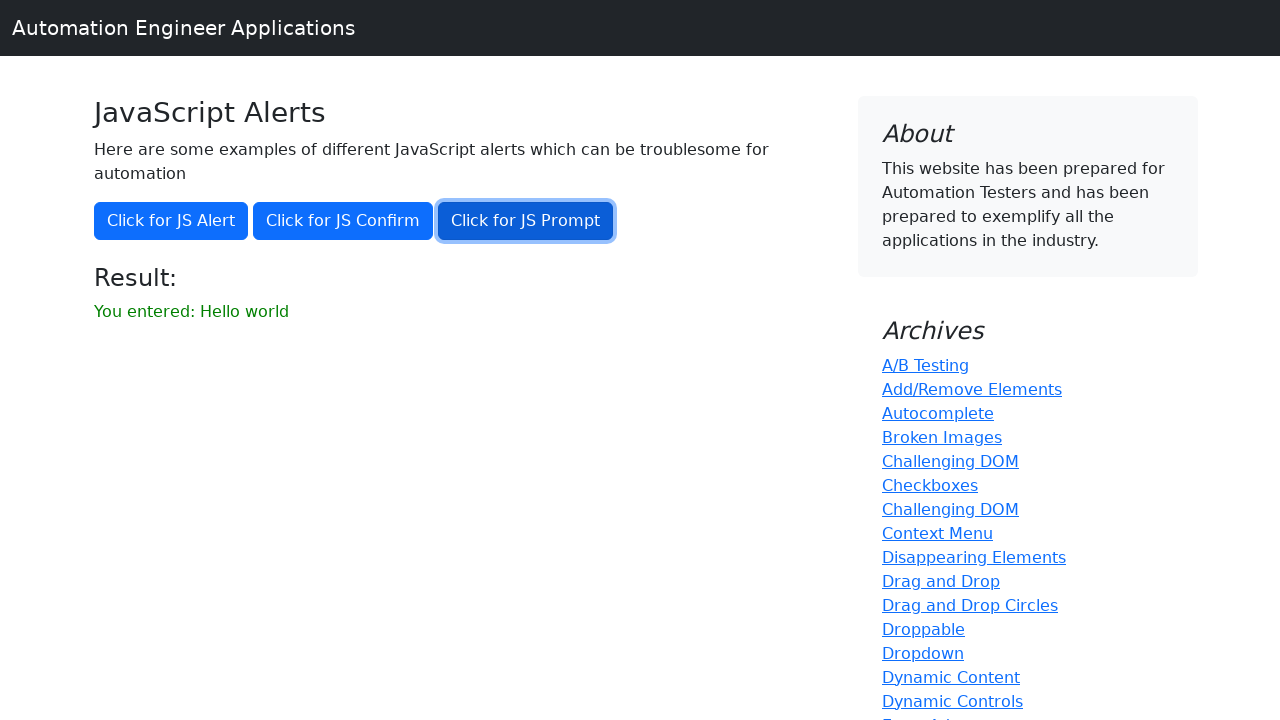

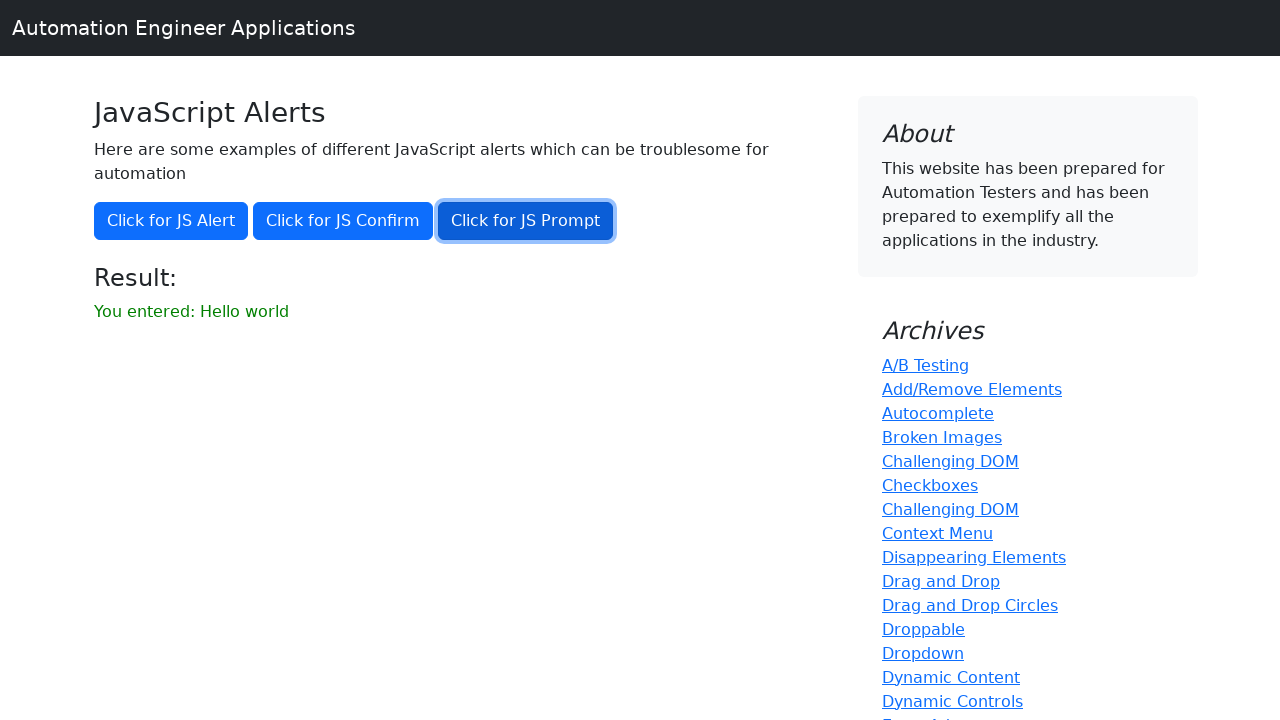